Tests the pet donation point registration form by filling in required fields (name, email, CEP, number), selecting "Dogs" as pet type, submitting the form, and verifying the success message is displayed.

Starting URL: https://petlov.vercel.app/signup

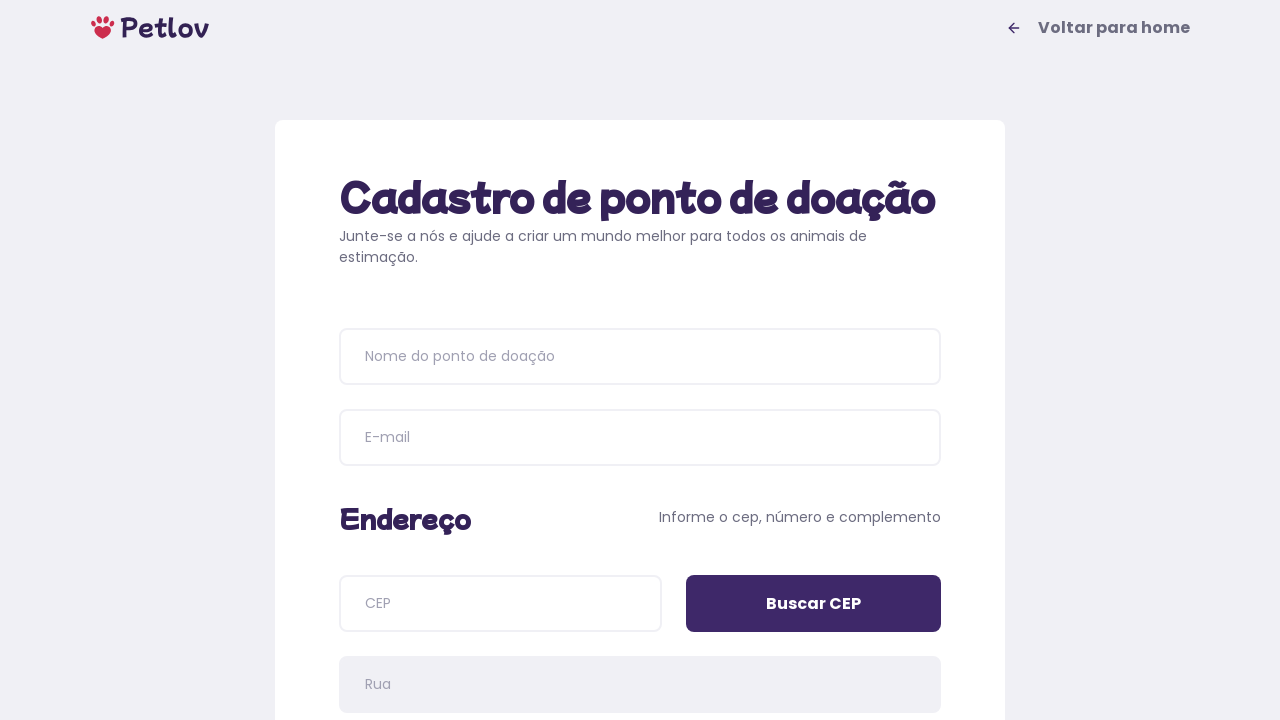

Signup form loaded and visible
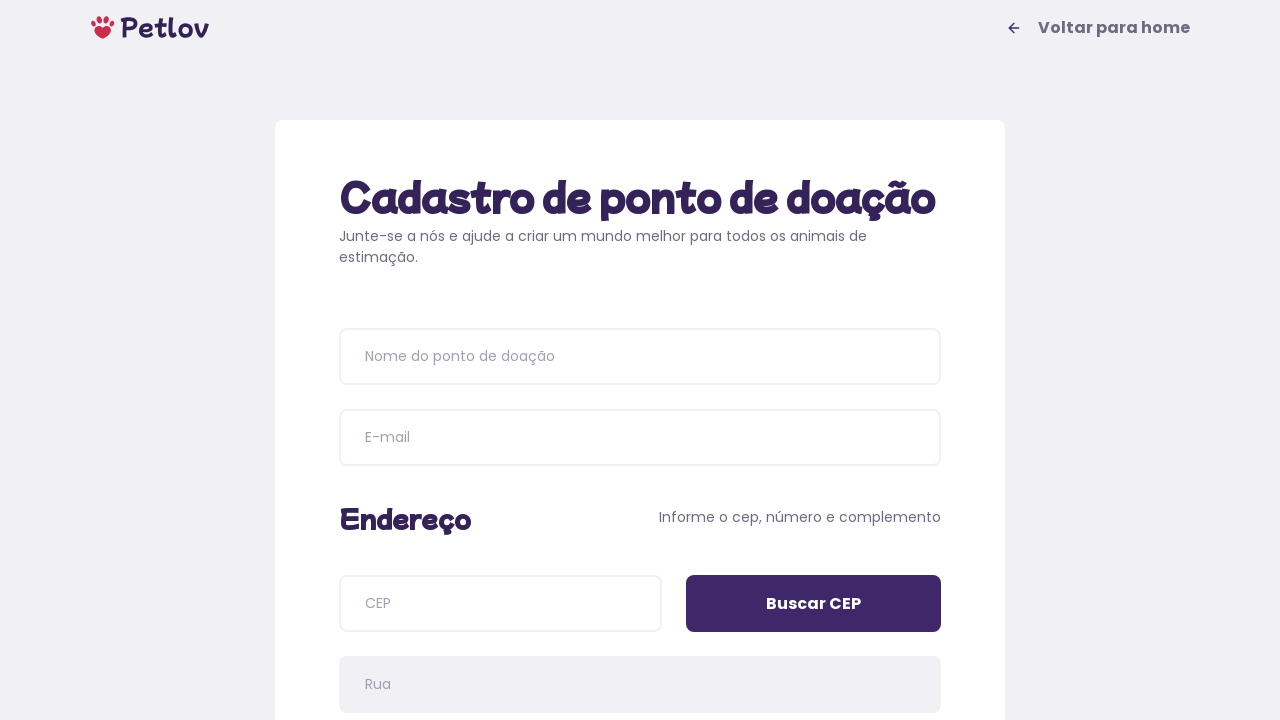

Filled donation point name with 'Pet Amor' on input[placeholder='Nome do ponto de doação']
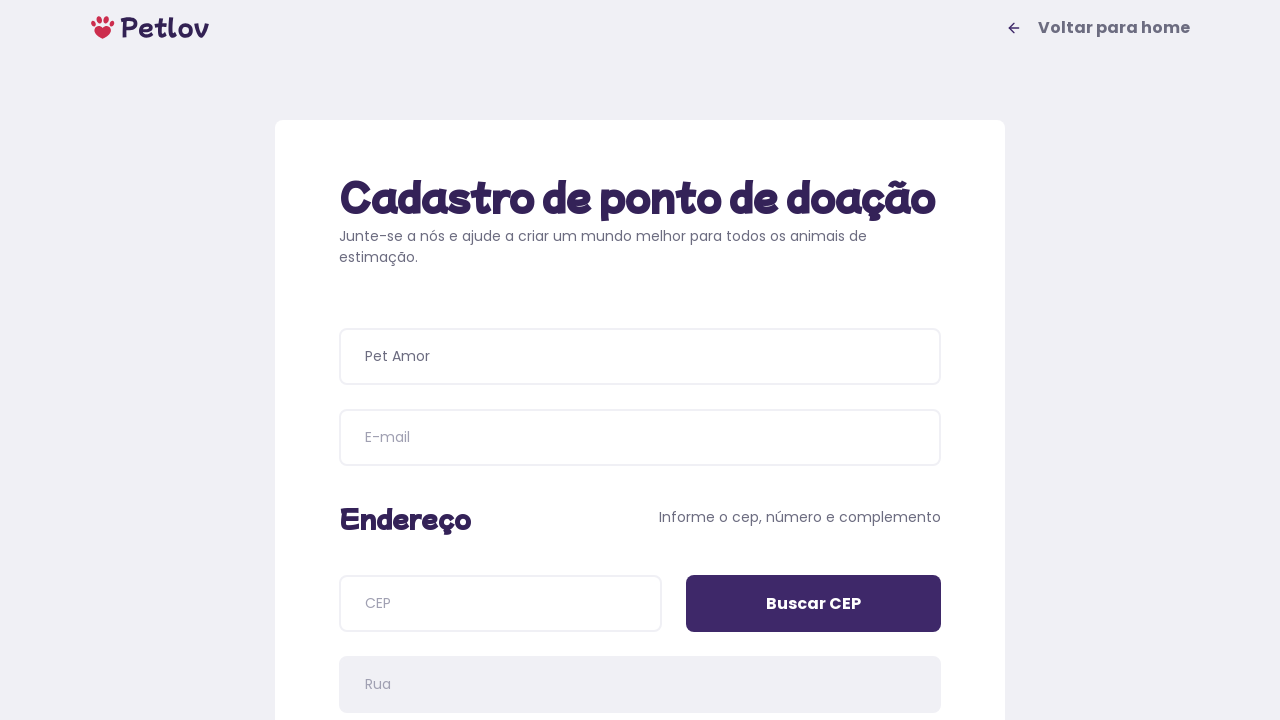

Filled email field with 'contato@petamor.com' on input[placeholder='E-mail']
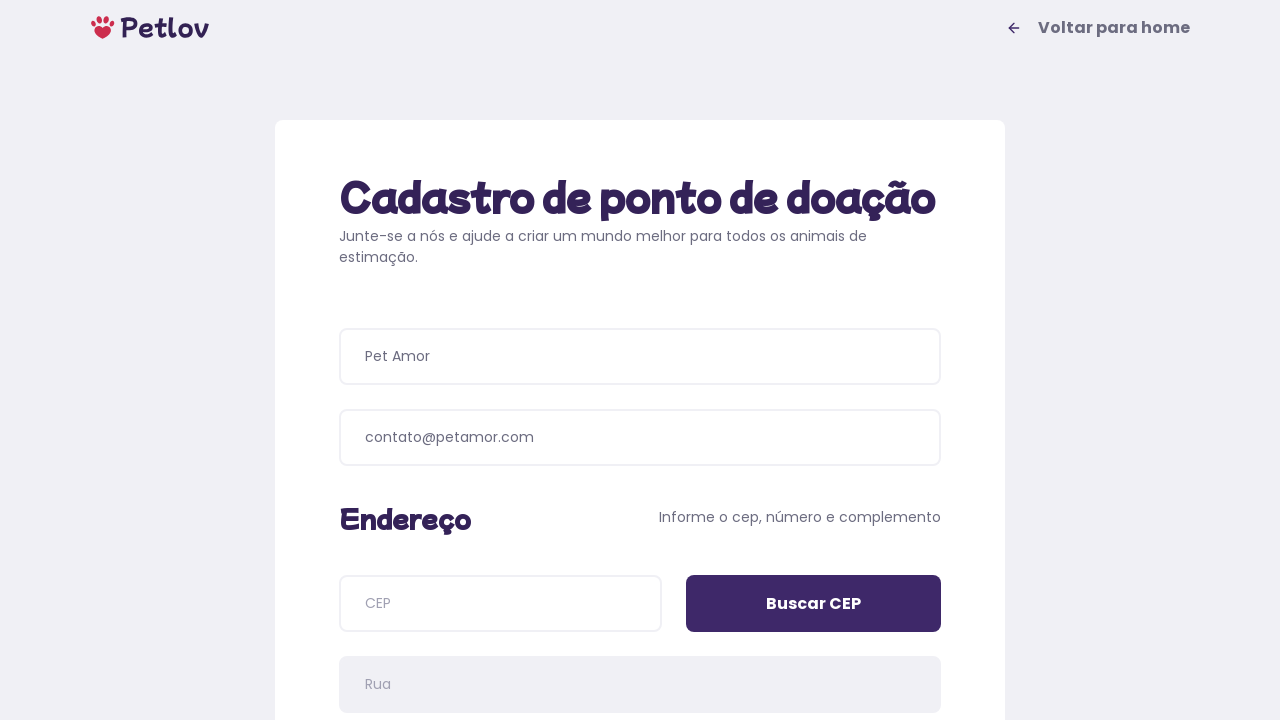

Filled CEP field with '01234567' on input[placeholder='CEP']
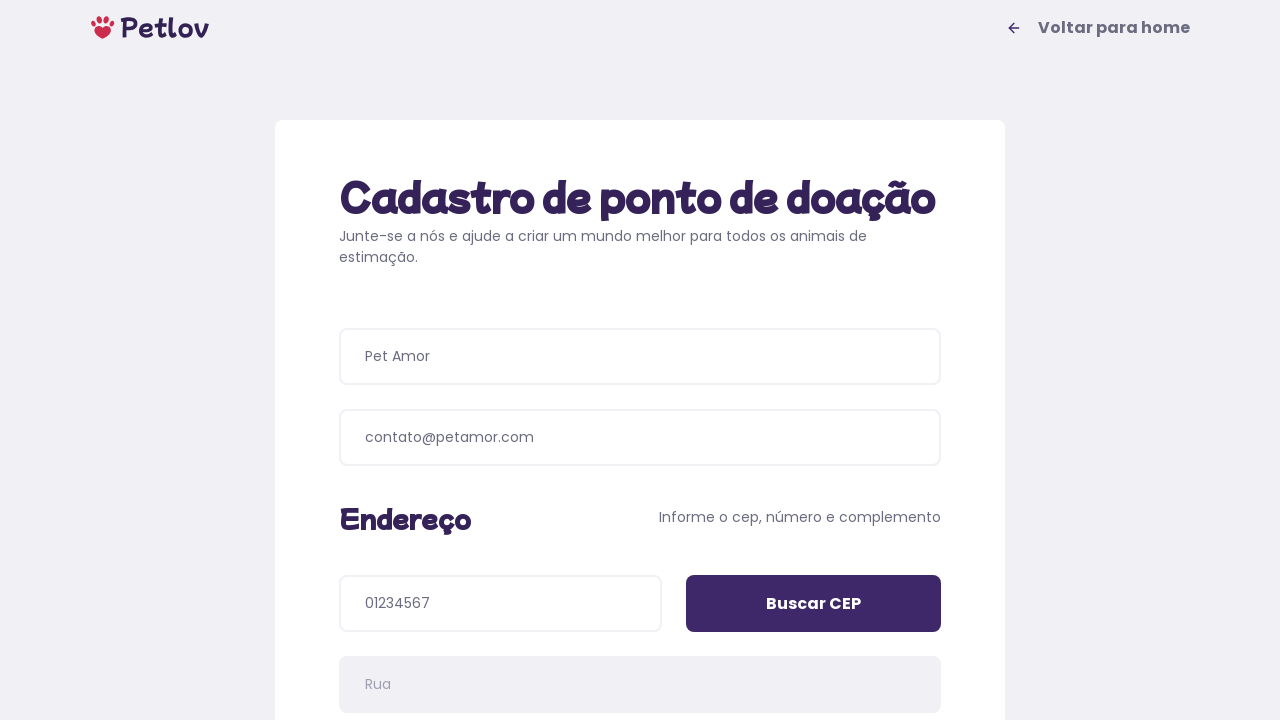

Clicked CEP search button to fetch address at (814, 604) on input[value='Buscar CEP']
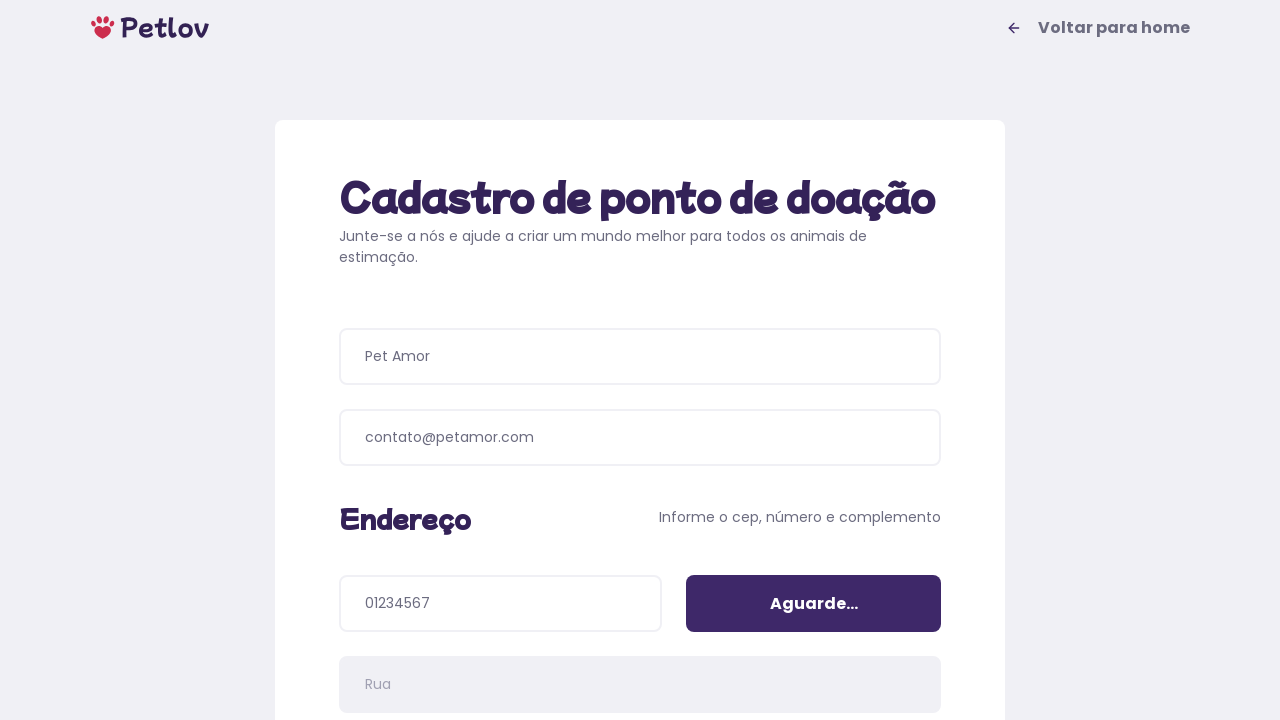

Waited for address to load
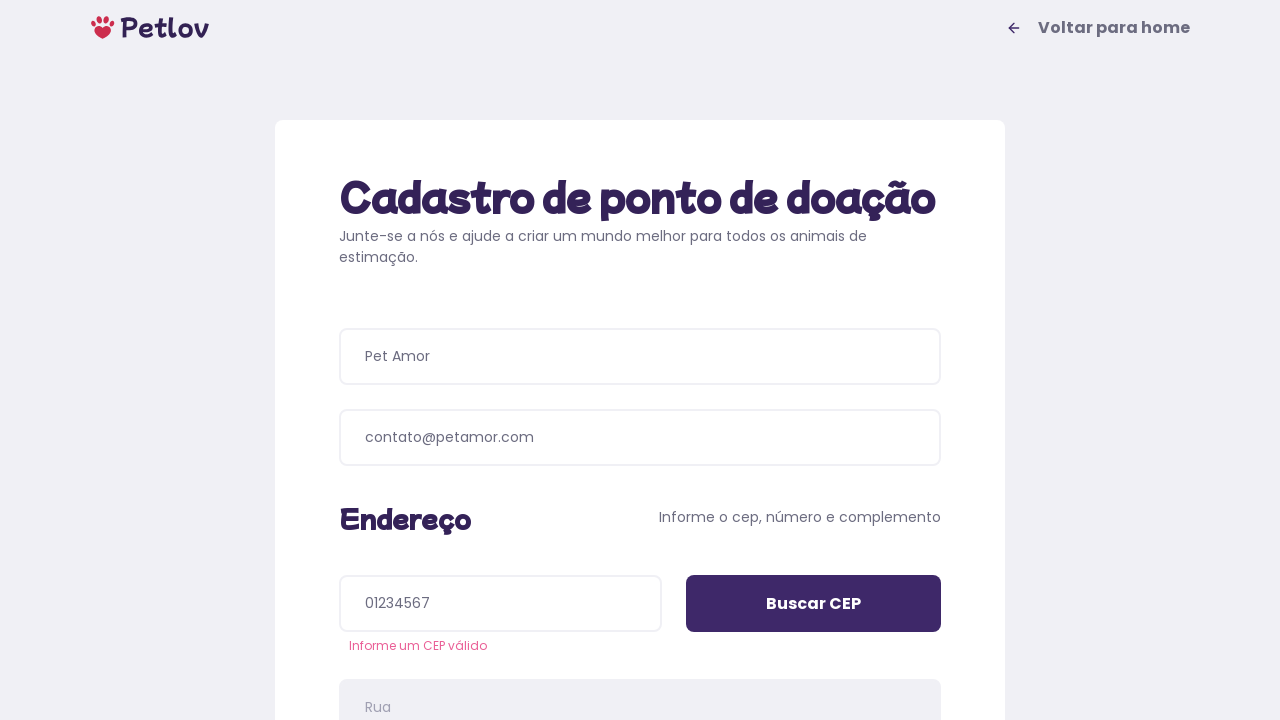

Filled address number field with '250' on input[placeholder='Número']
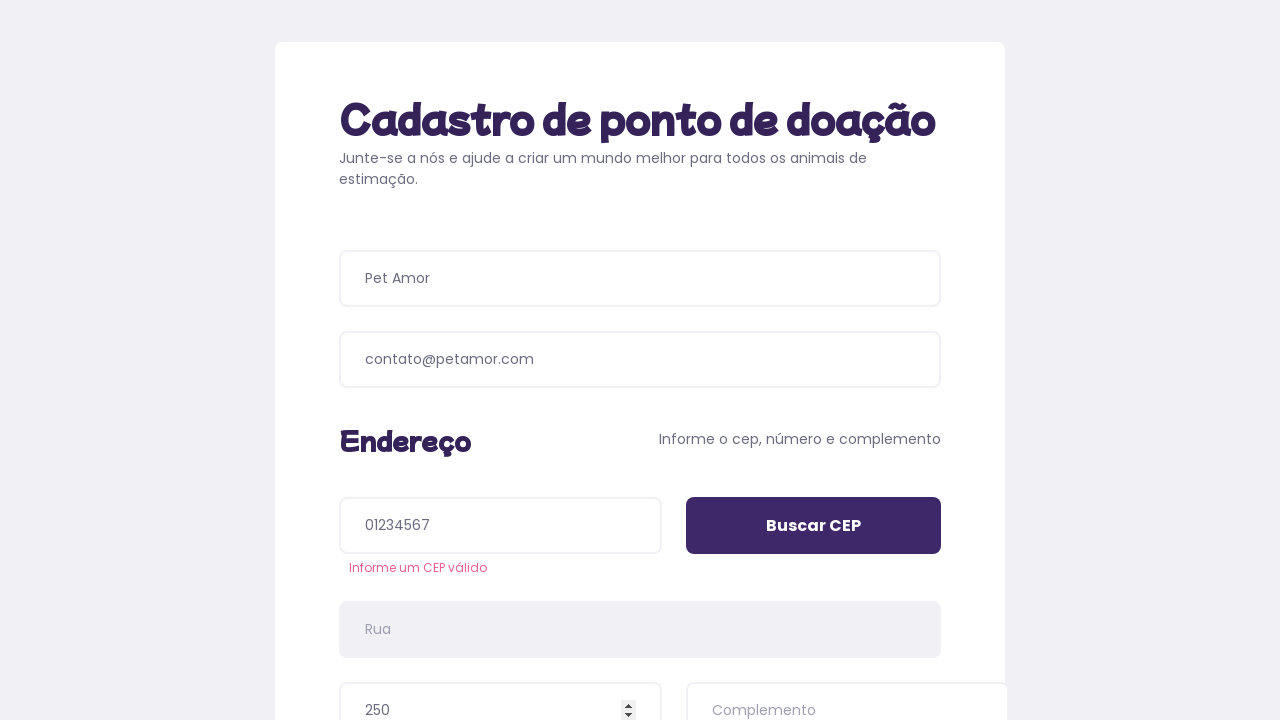

Selected 'Dogs' (Cachorros) as pet type at (486, 444) on xpath=//span[text()='Cachorros']
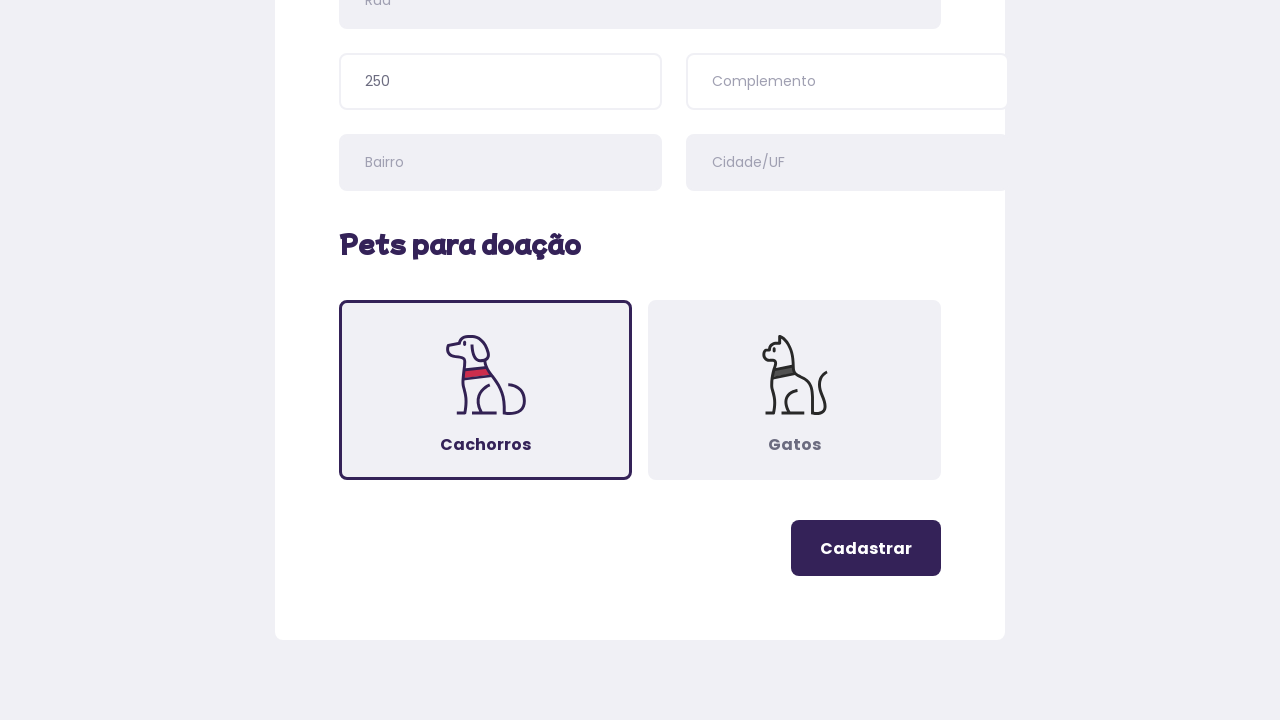

Clicked register button to submit form at (866, 548) on xpath=//button[text()='Cadastrar']
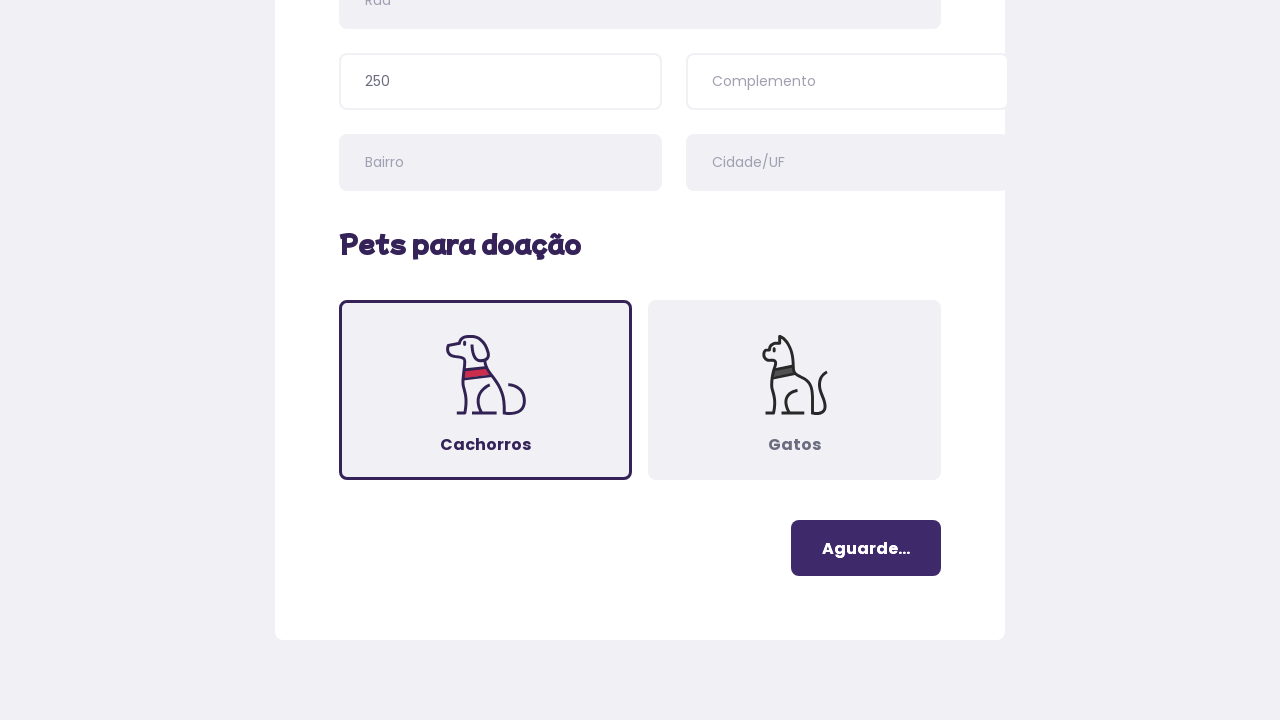

Successfully navigated to success page
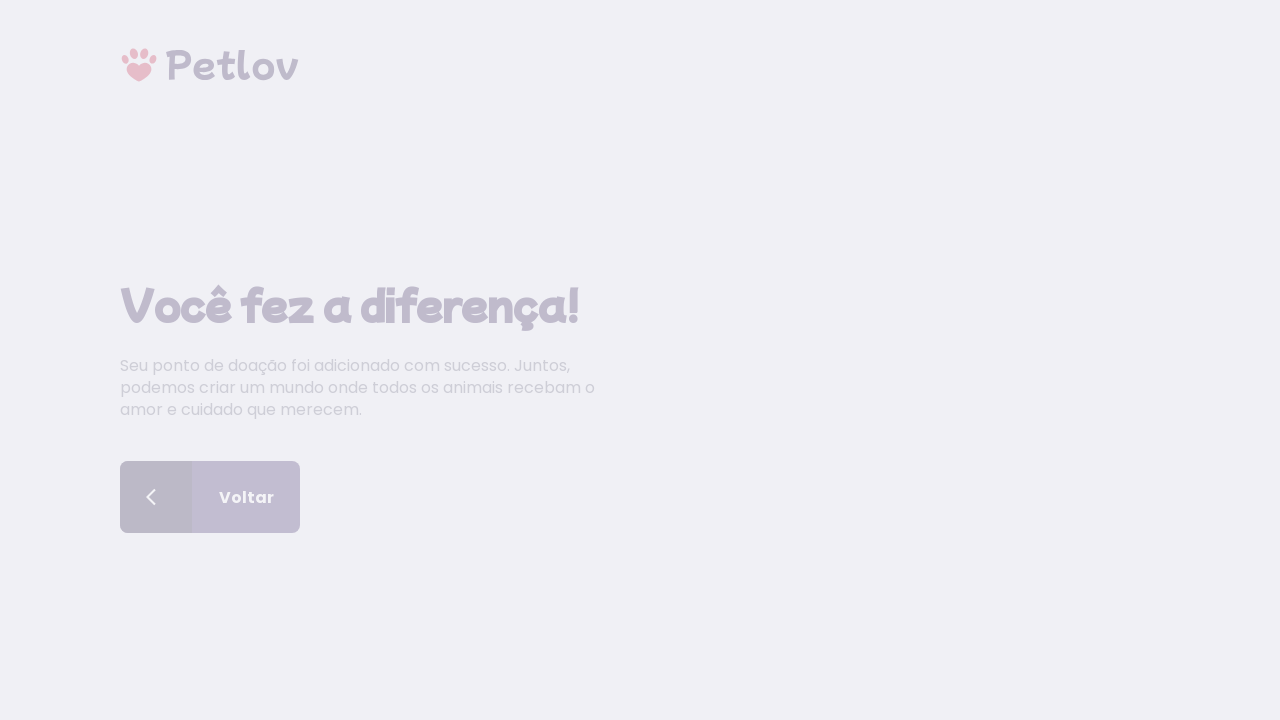

Success message 'Seu ponto de doação foi adicionado com sucesso' is displayed
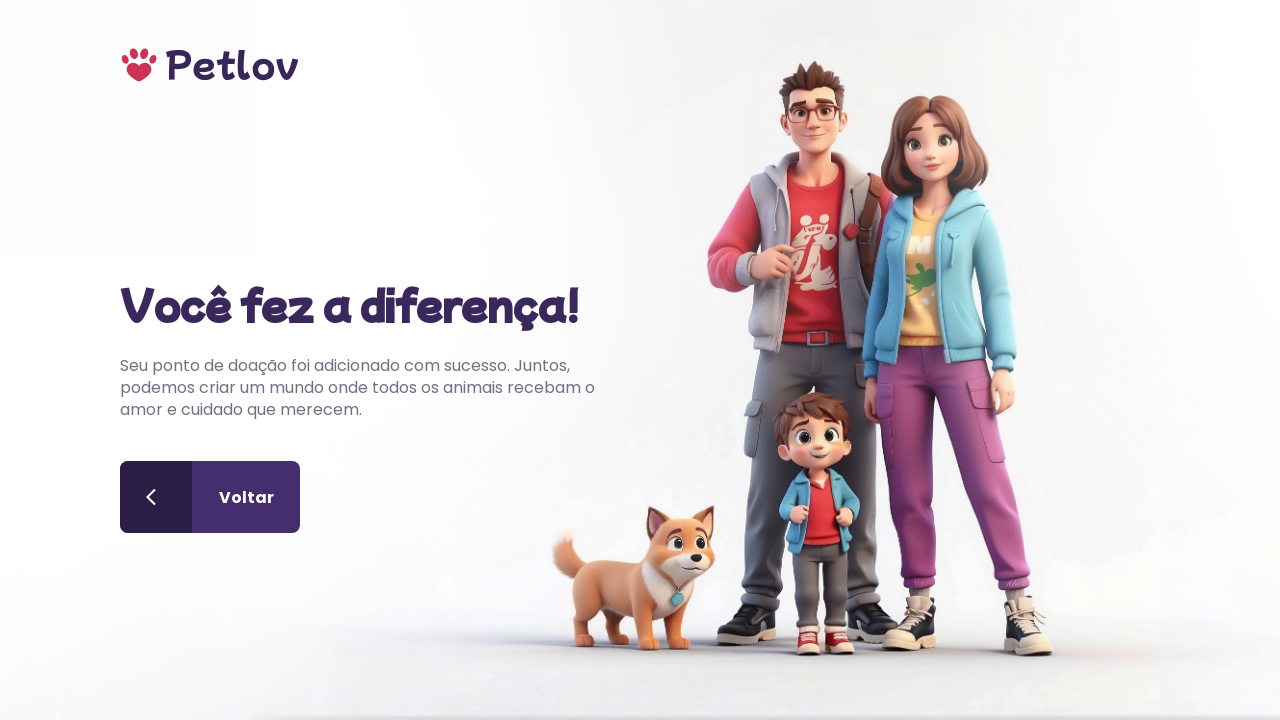

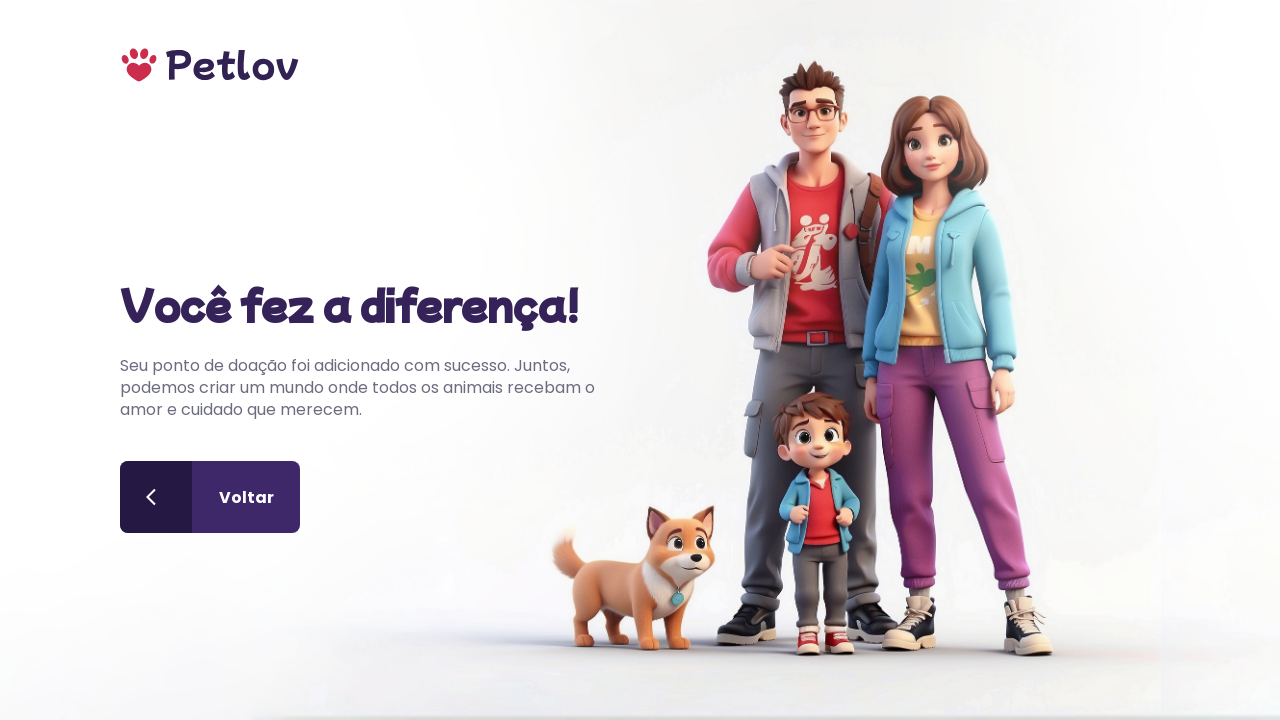